Performs a double-click on a button and verifies the success message appears

Starting URL: https://demoqa.com/buttons

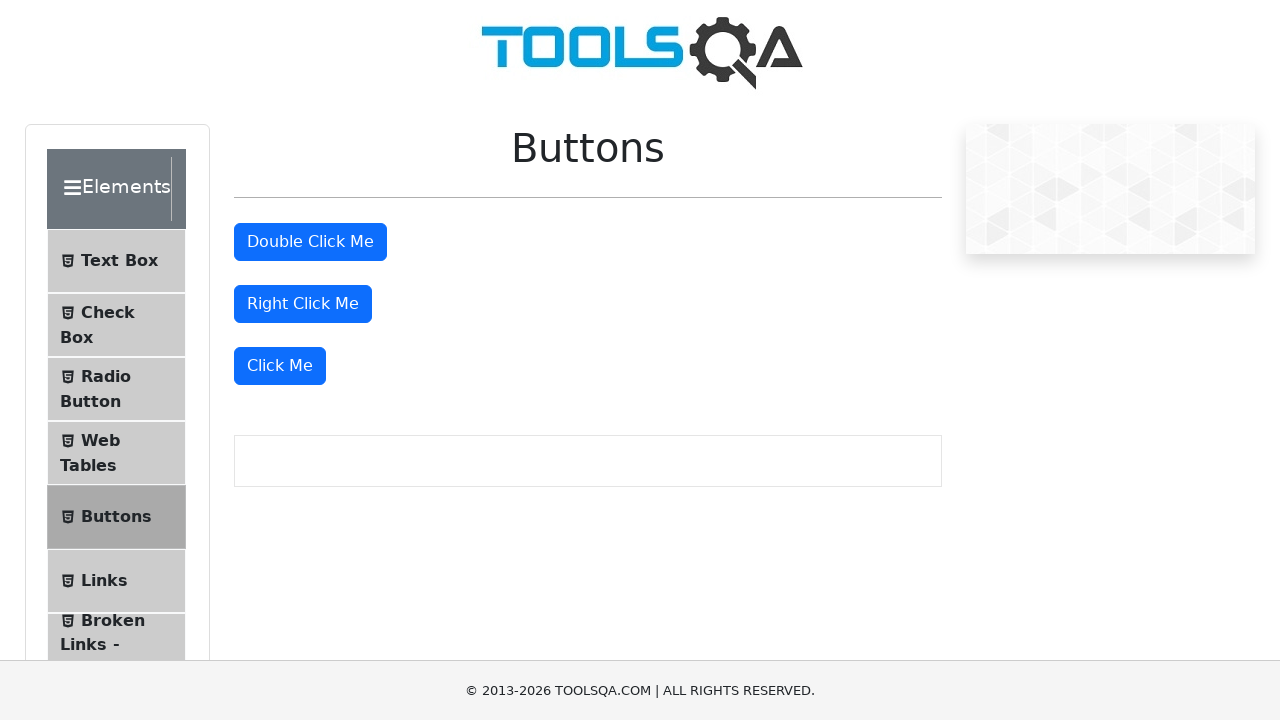

Double-clicked the button with id 'doubleClickBtn' at (310, 242) on #doubleClickBtn
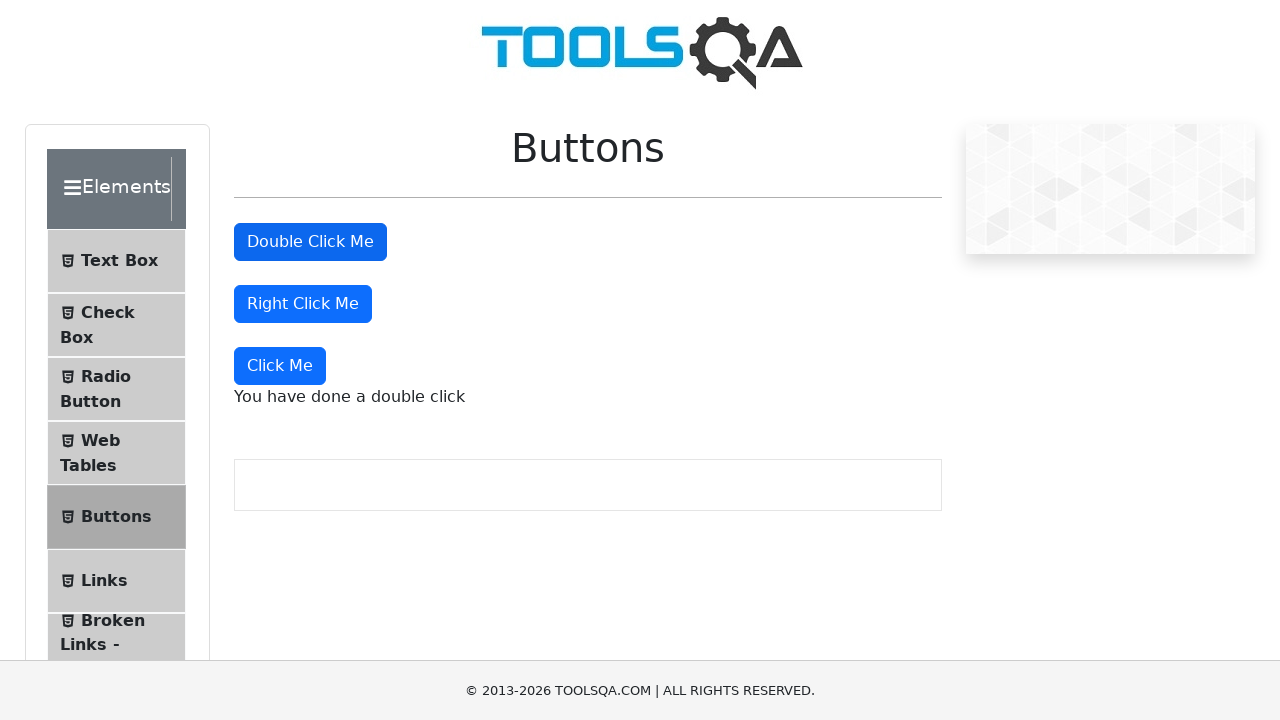

Success message element appeared
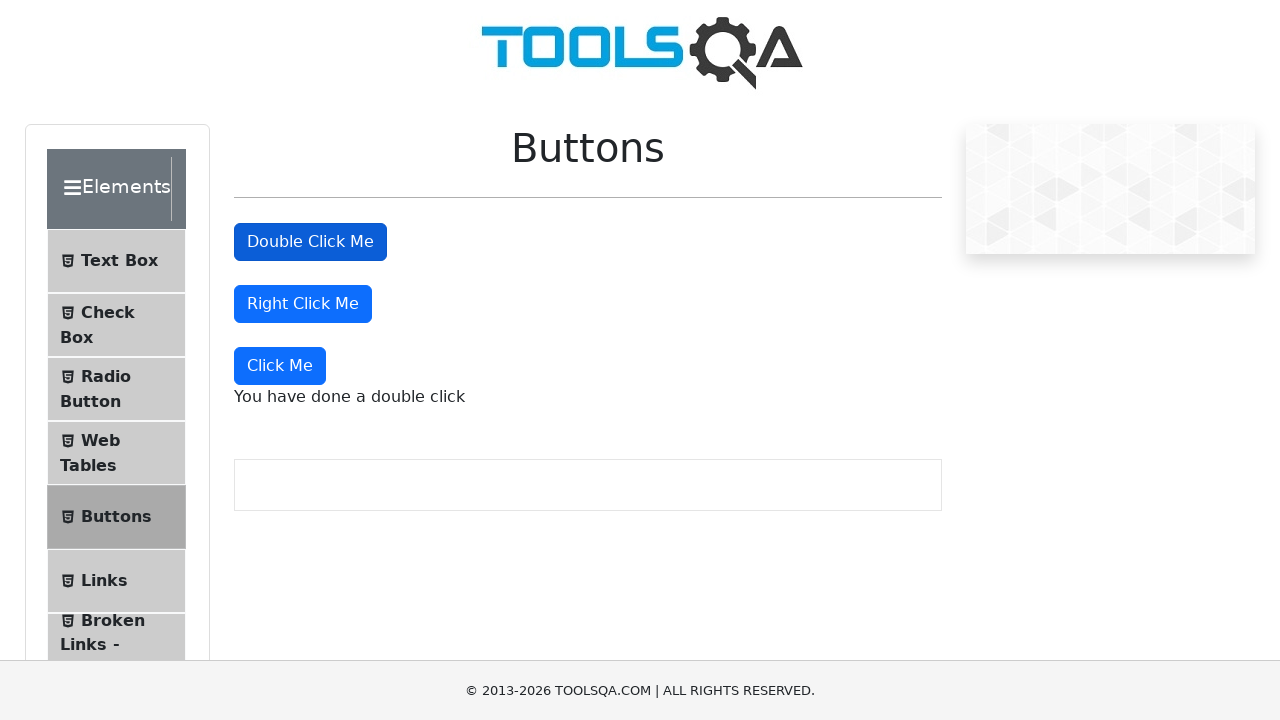

Verified success message text is 'You have done a double click'
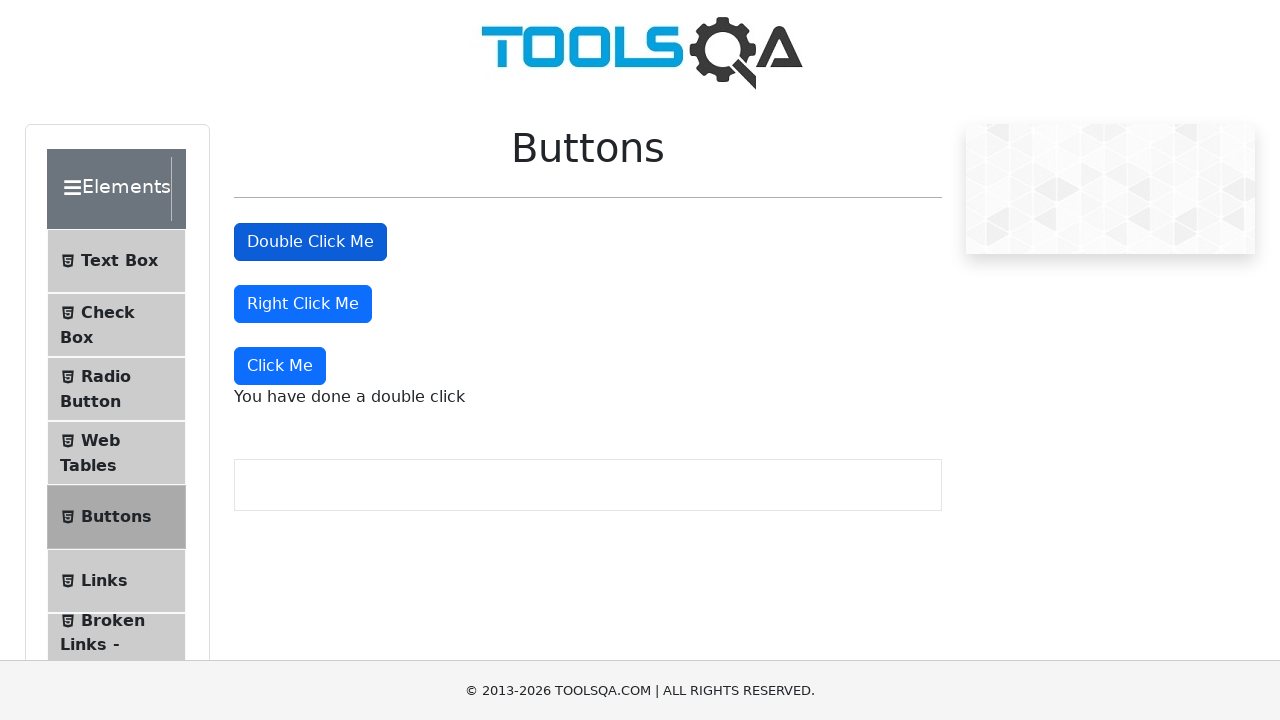

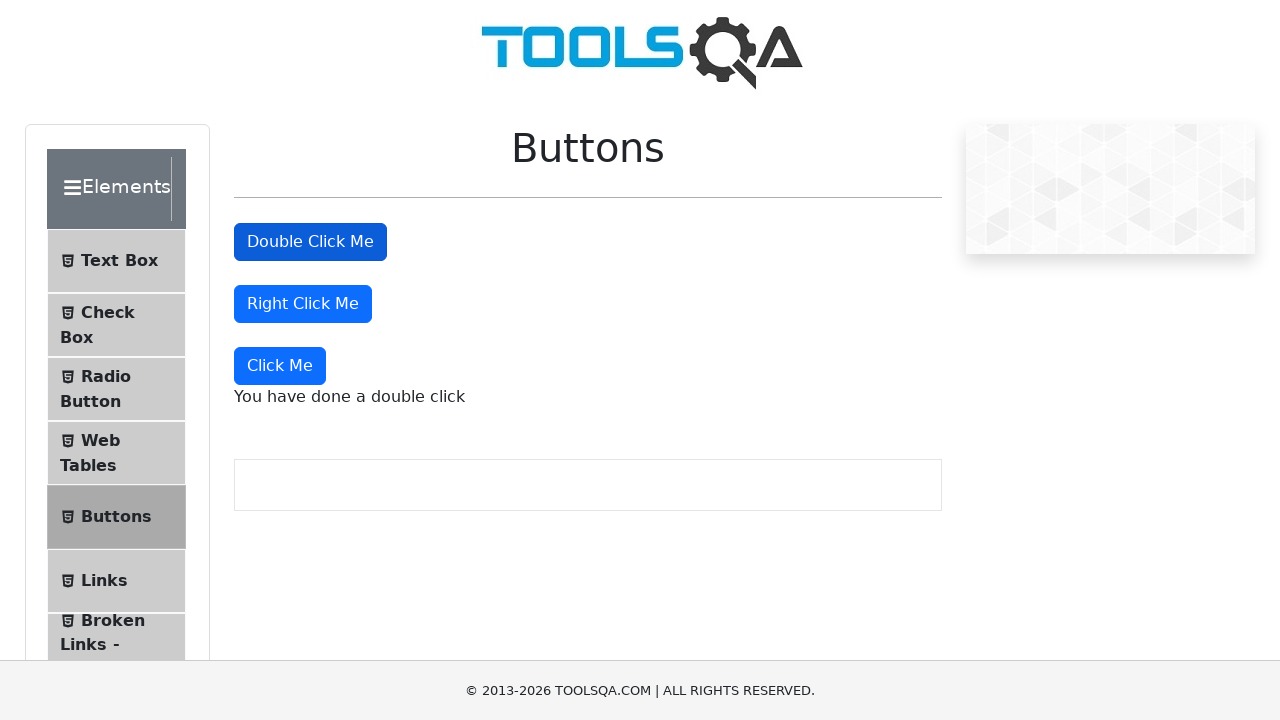